Tests infinite scroll functionality on a music page by repeatedly scrolling to the bottom until no new content loads

Starting URL: https://workey.codeit.kr/music

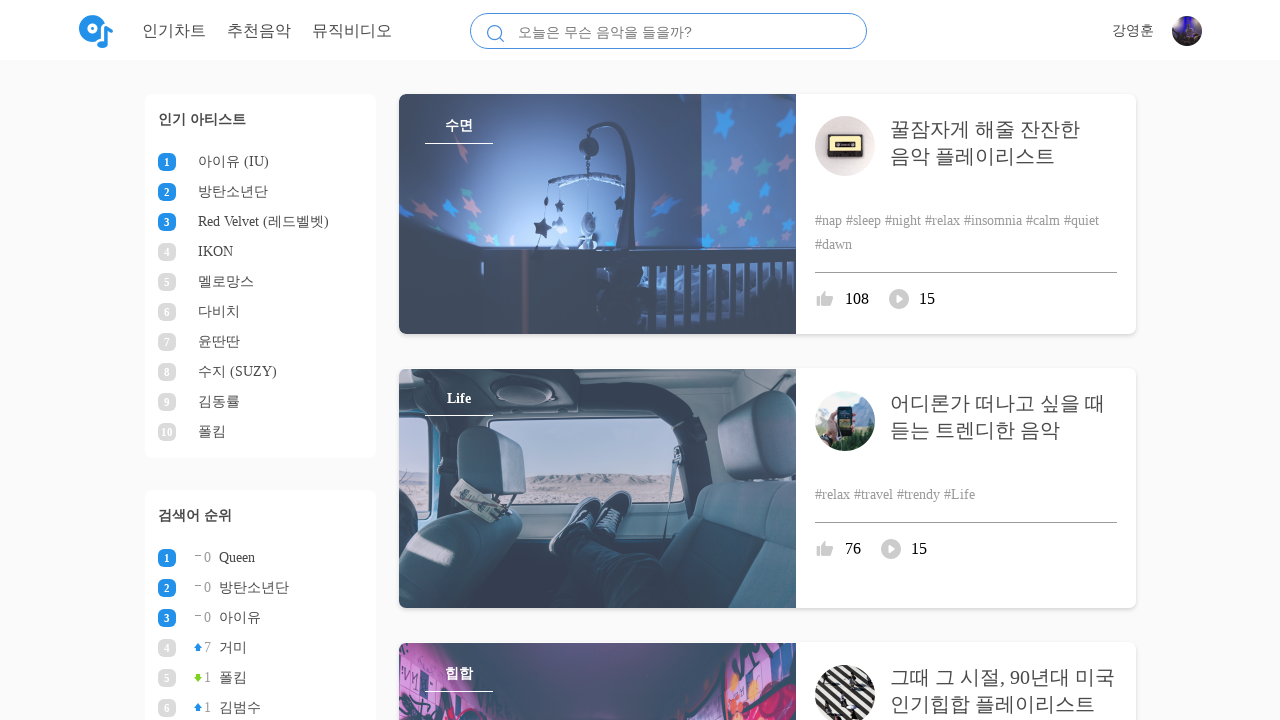

Retrieved initial scroll height
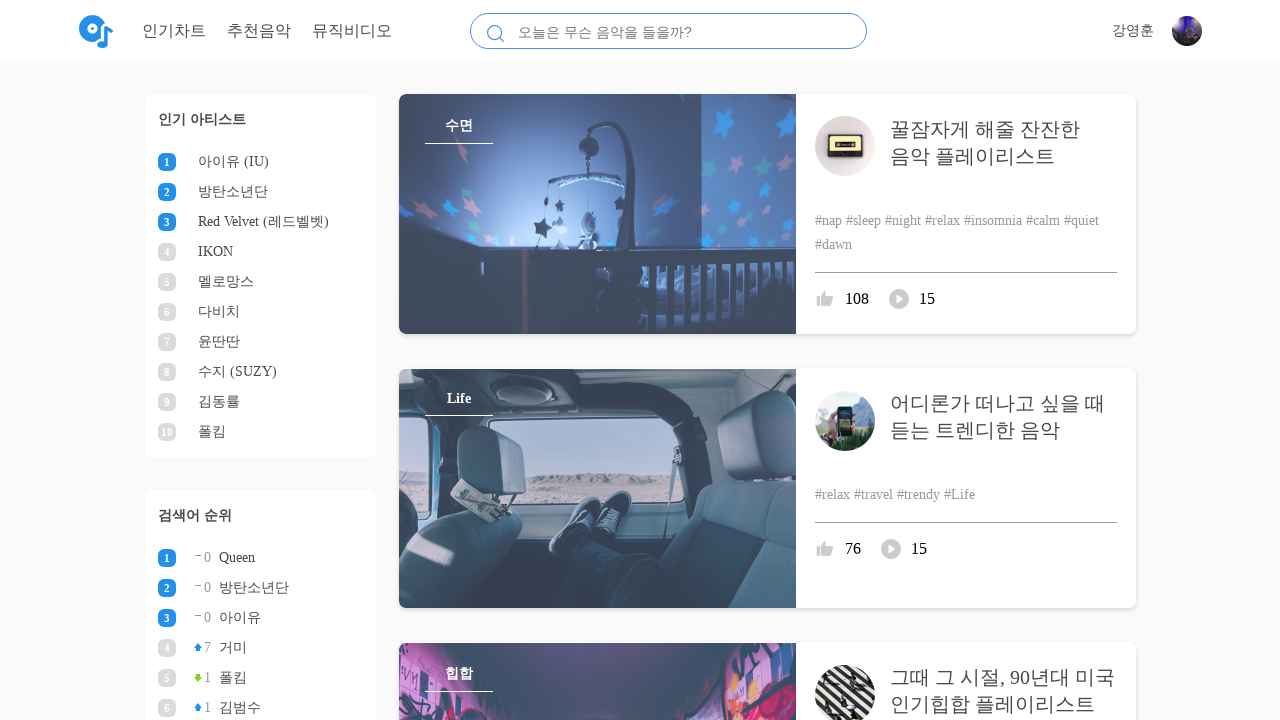

Scrolled to bottom of page
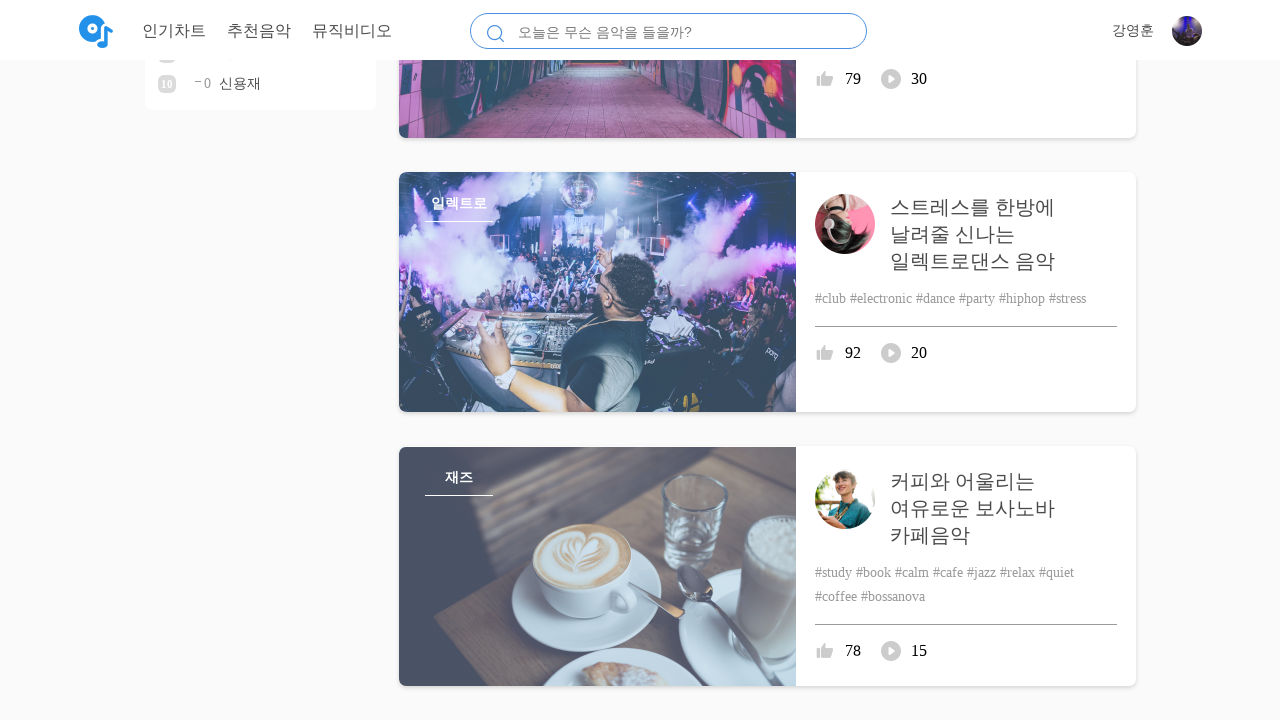

Waited 500ms for new content to load
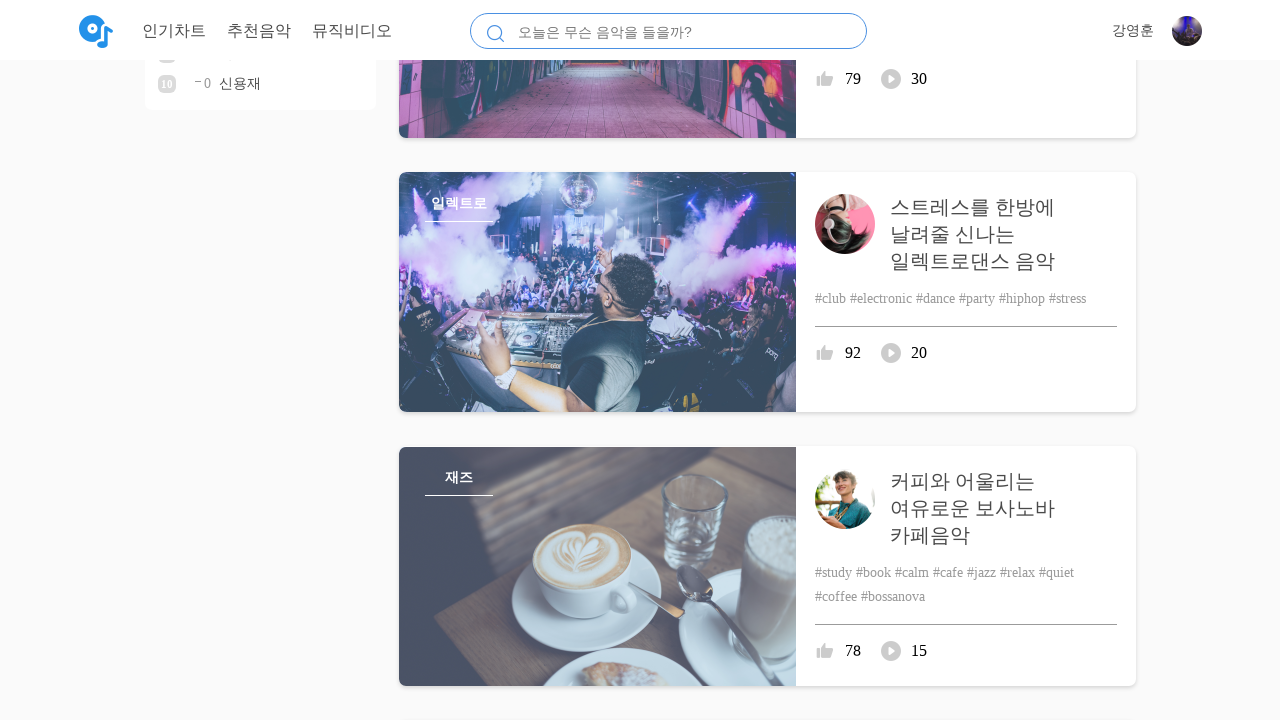

Retrieved new scroll height to check for additional content
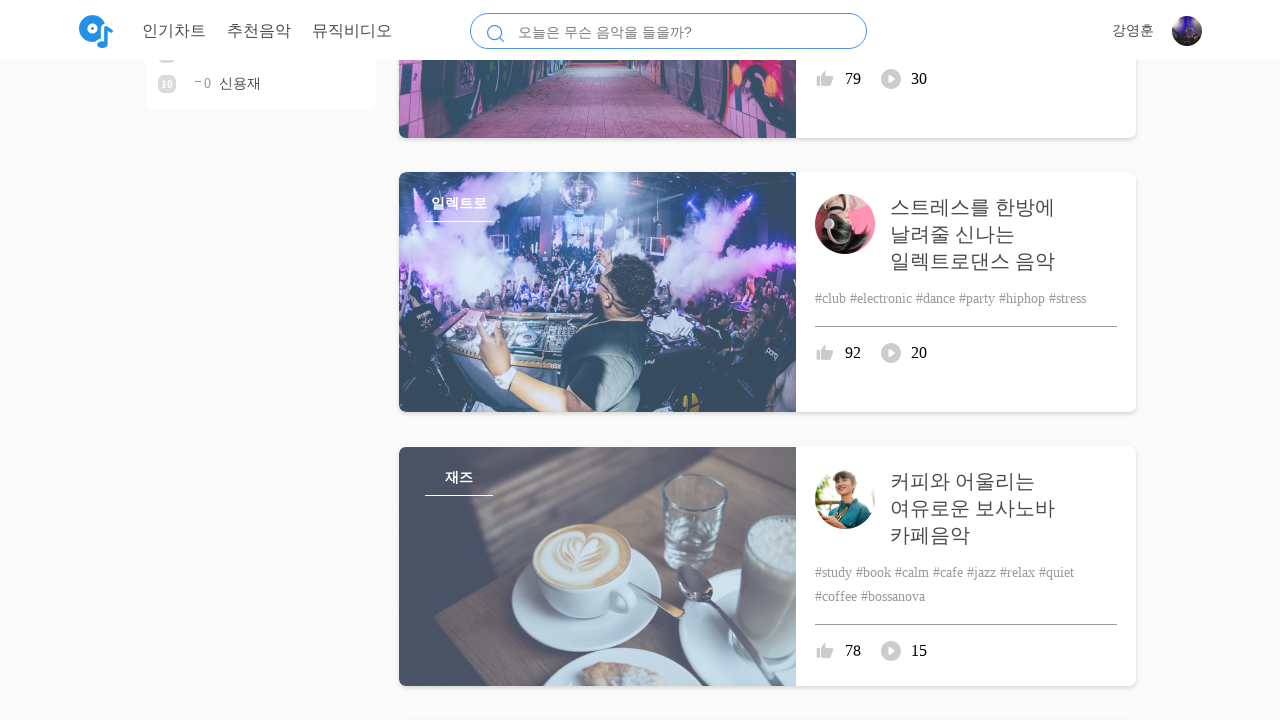

New content detected, continuing scroll
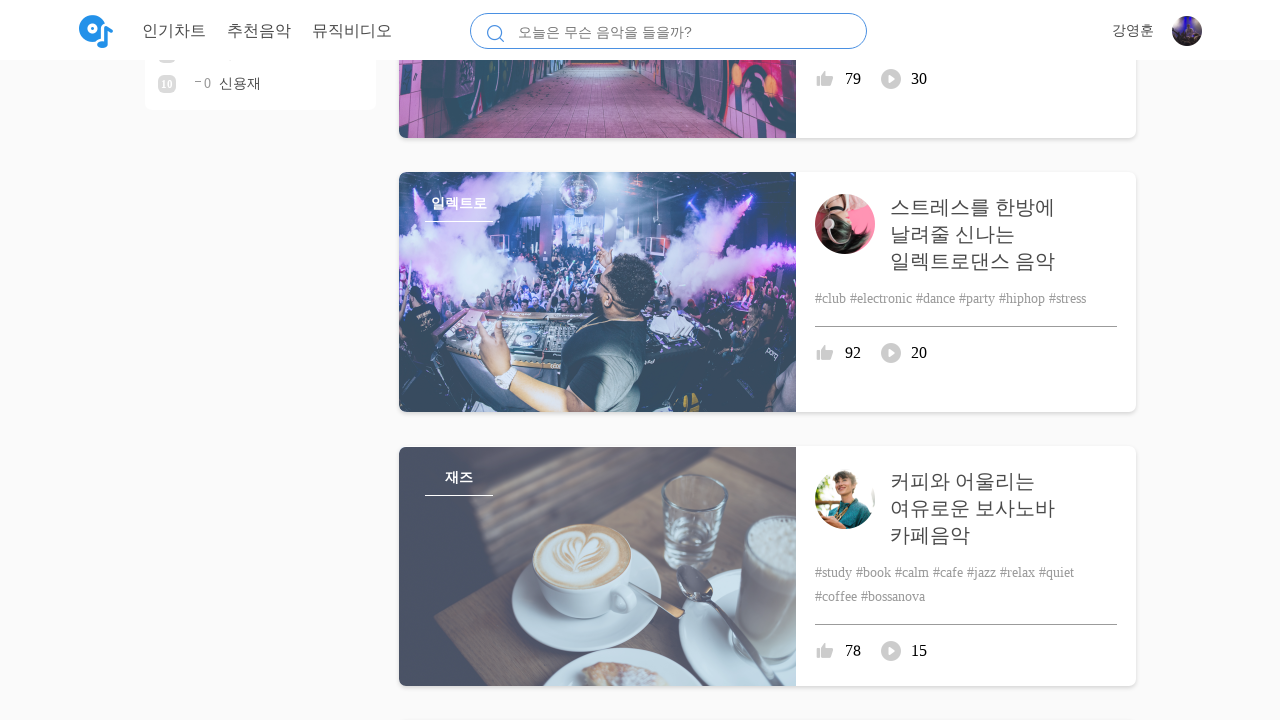

Scrolled to bottom of page
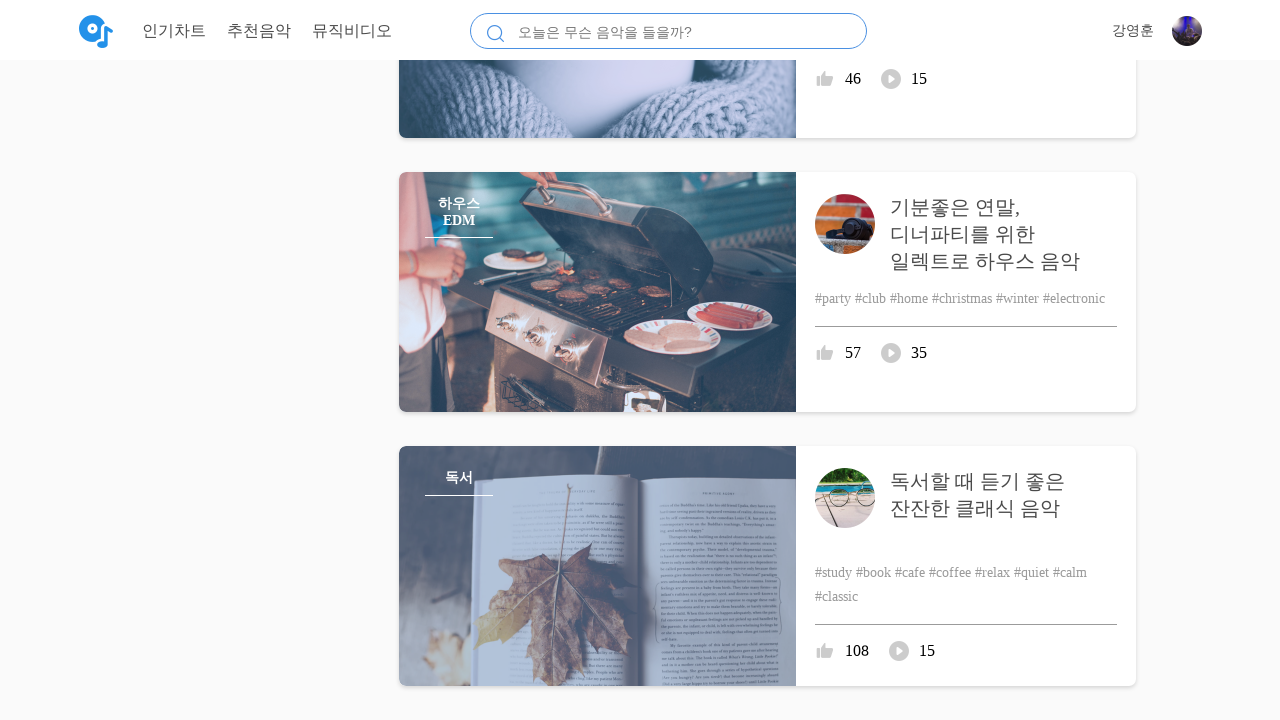

Waited 500ms for new content to load
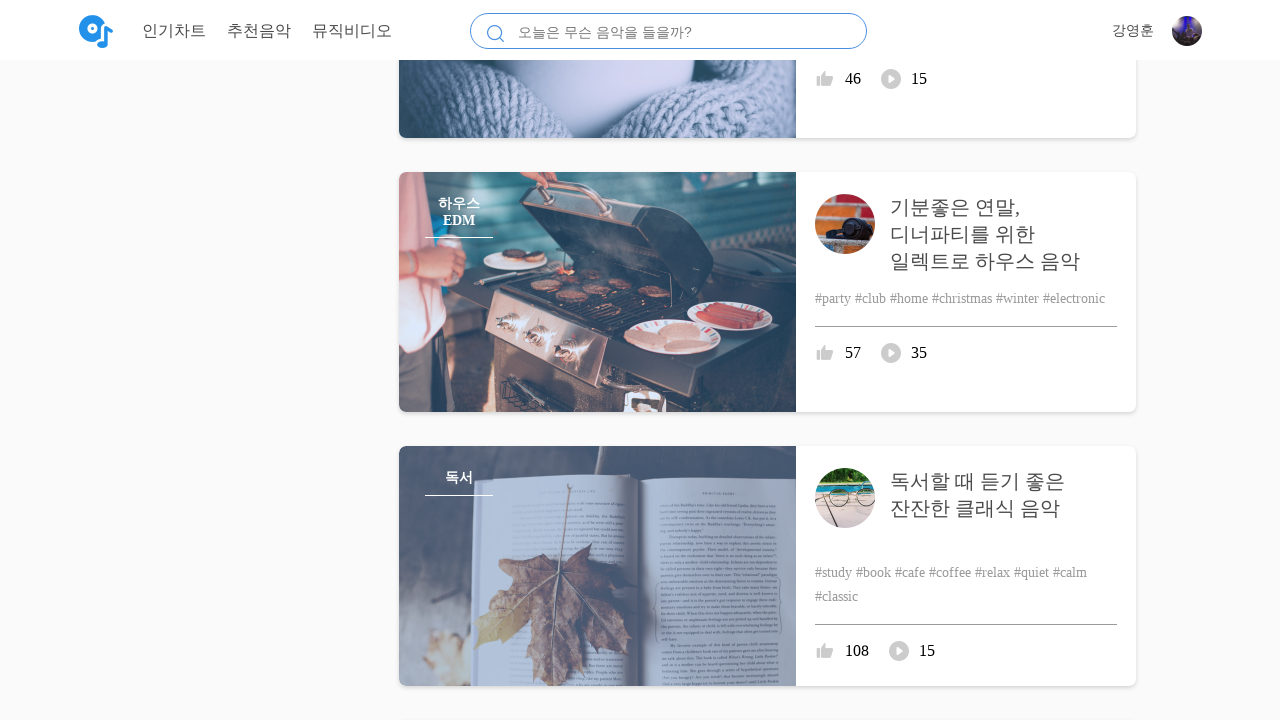

Retrieved new scroll height to check for additional content
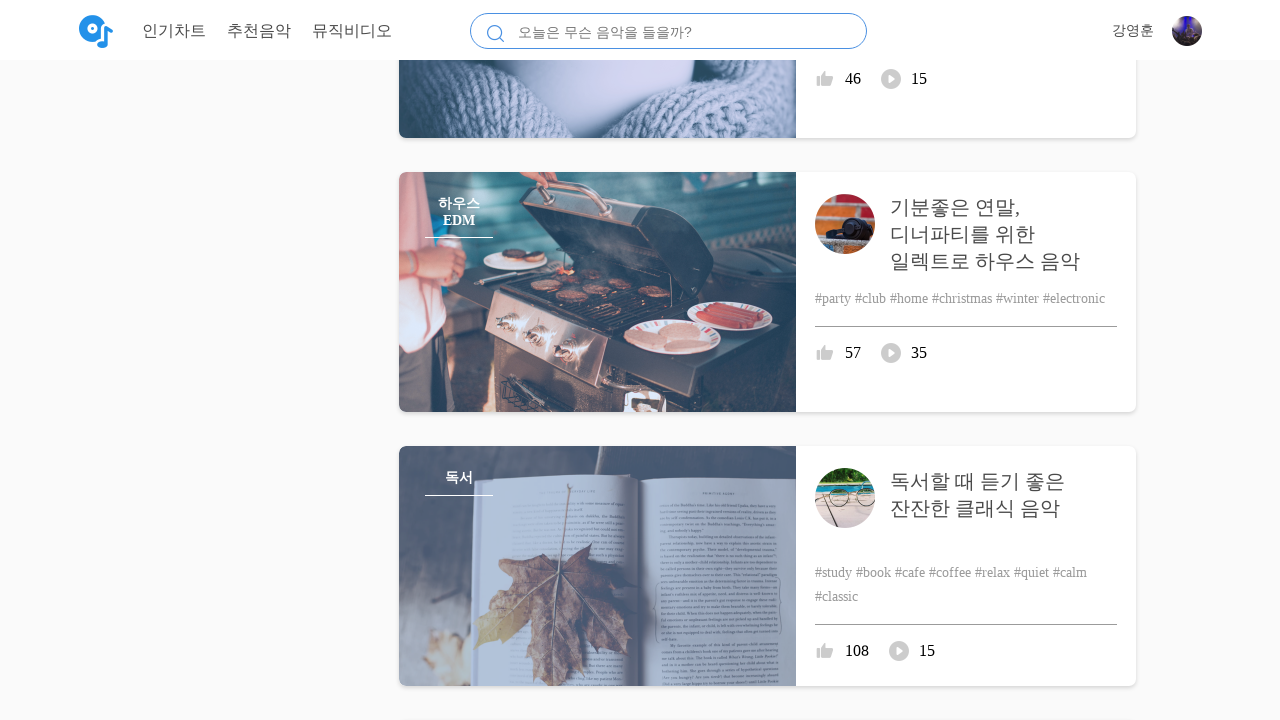

New content detected, continuing scroll
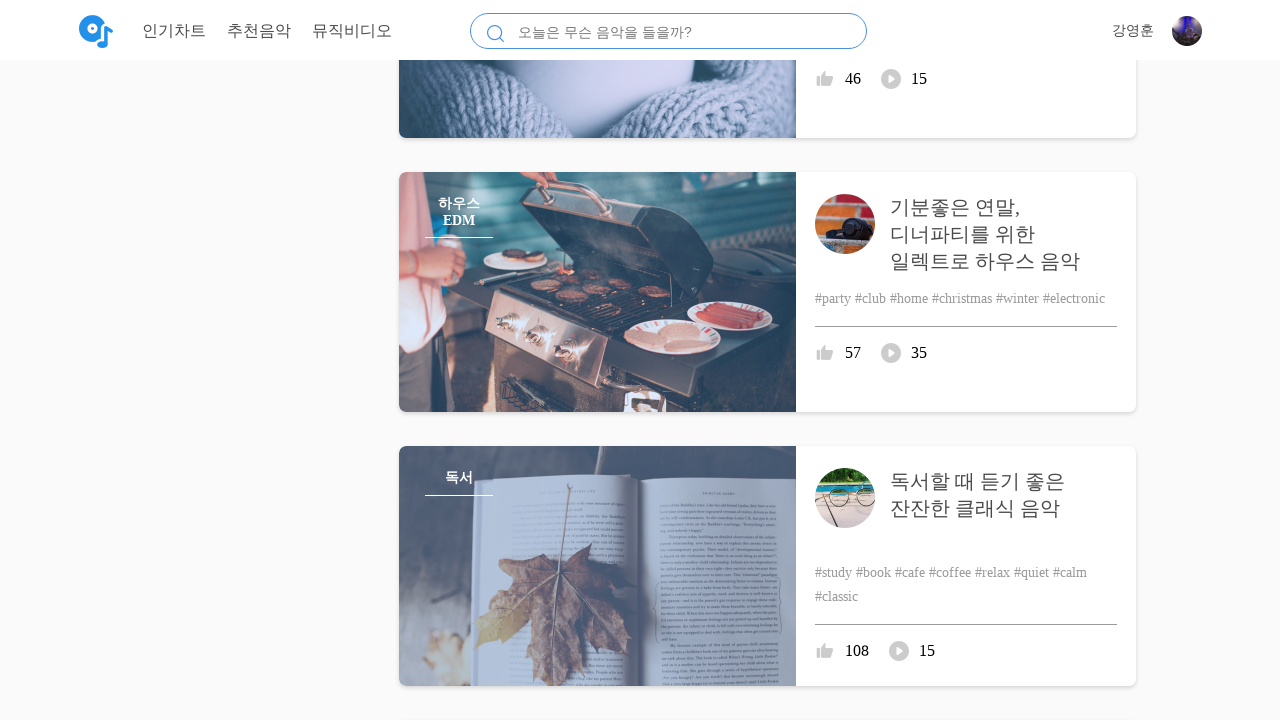

Scrolled to bottom of page
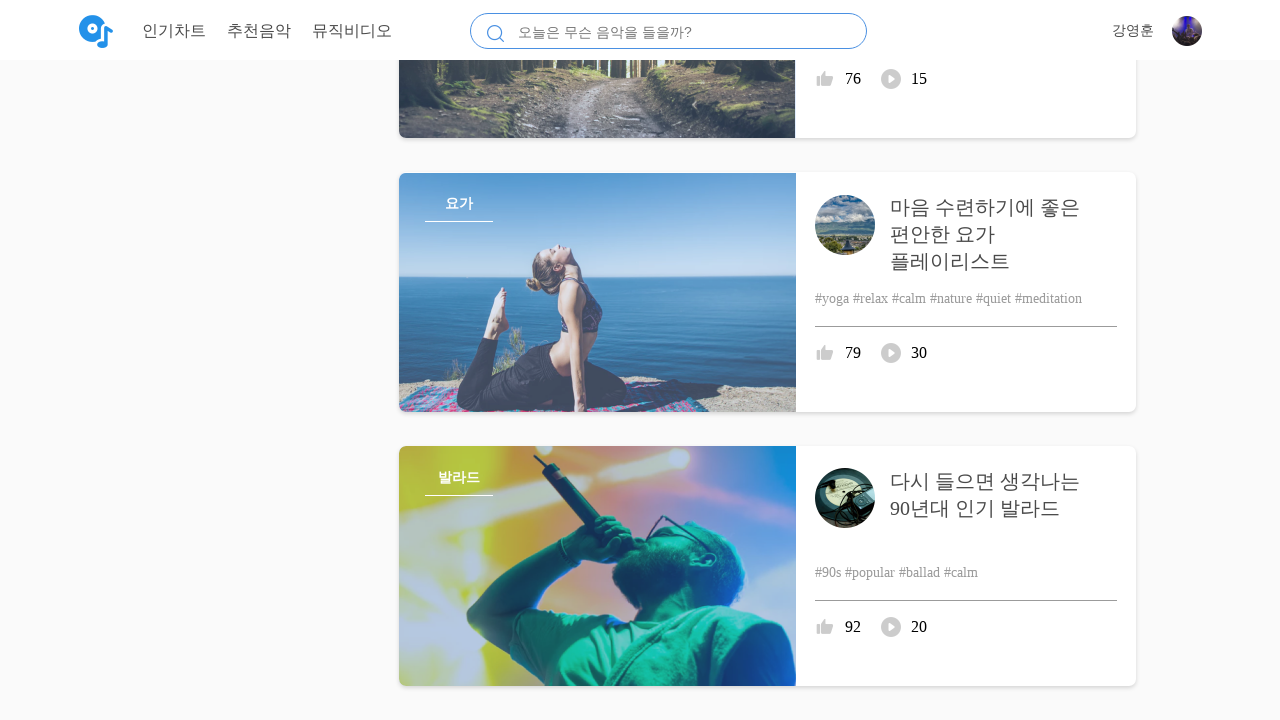

Waited 500ms for new content to load
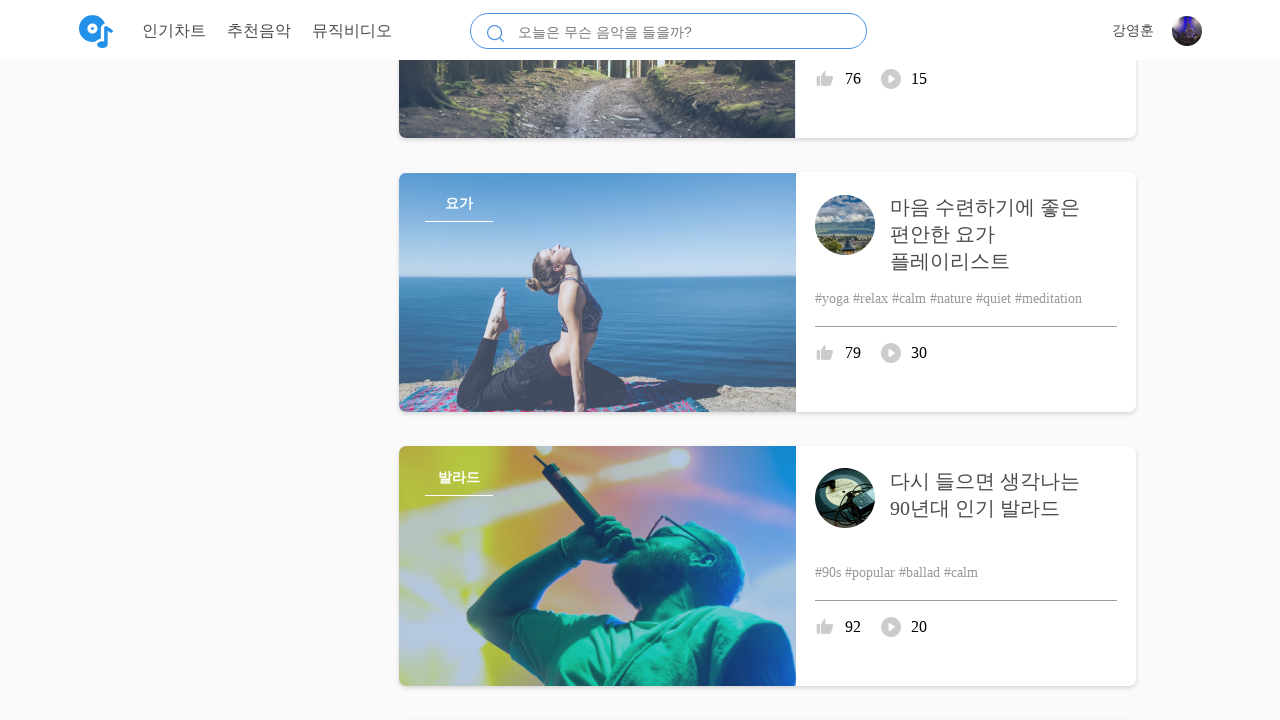

Retrieved new scroll height to check for additional content
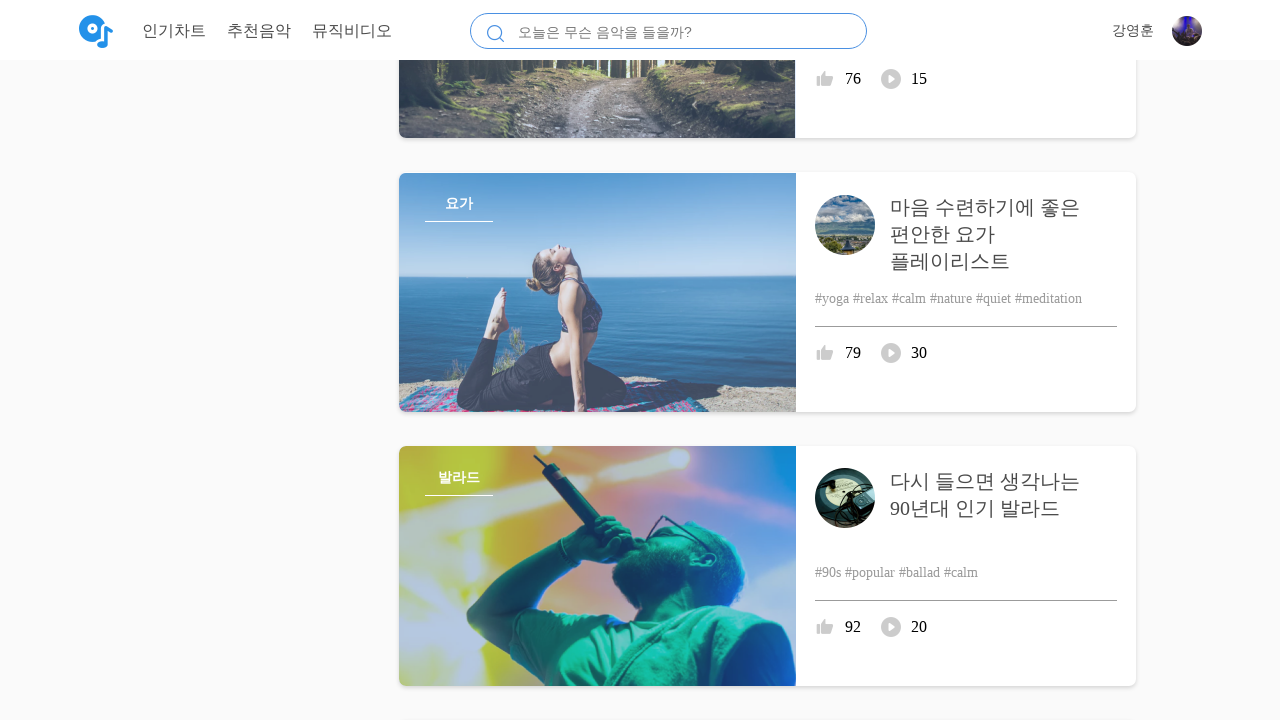

New content detected, continuing scroll
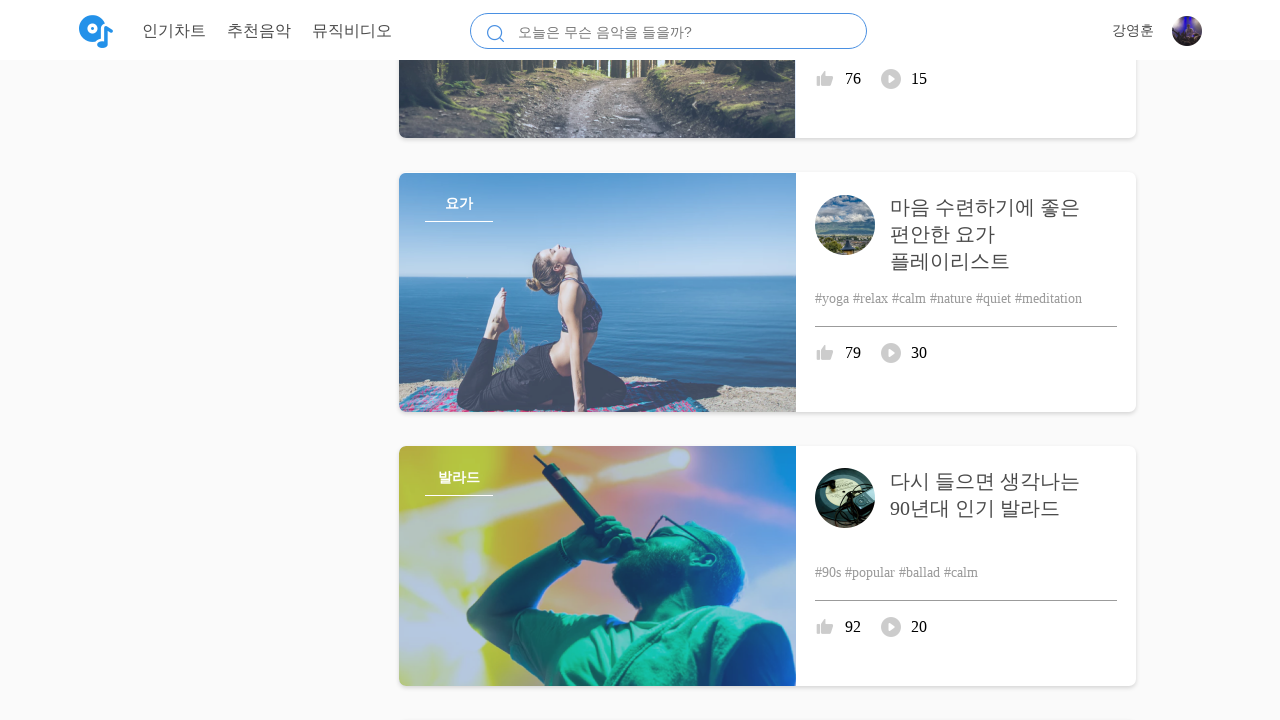

Scrolled to bottom of page
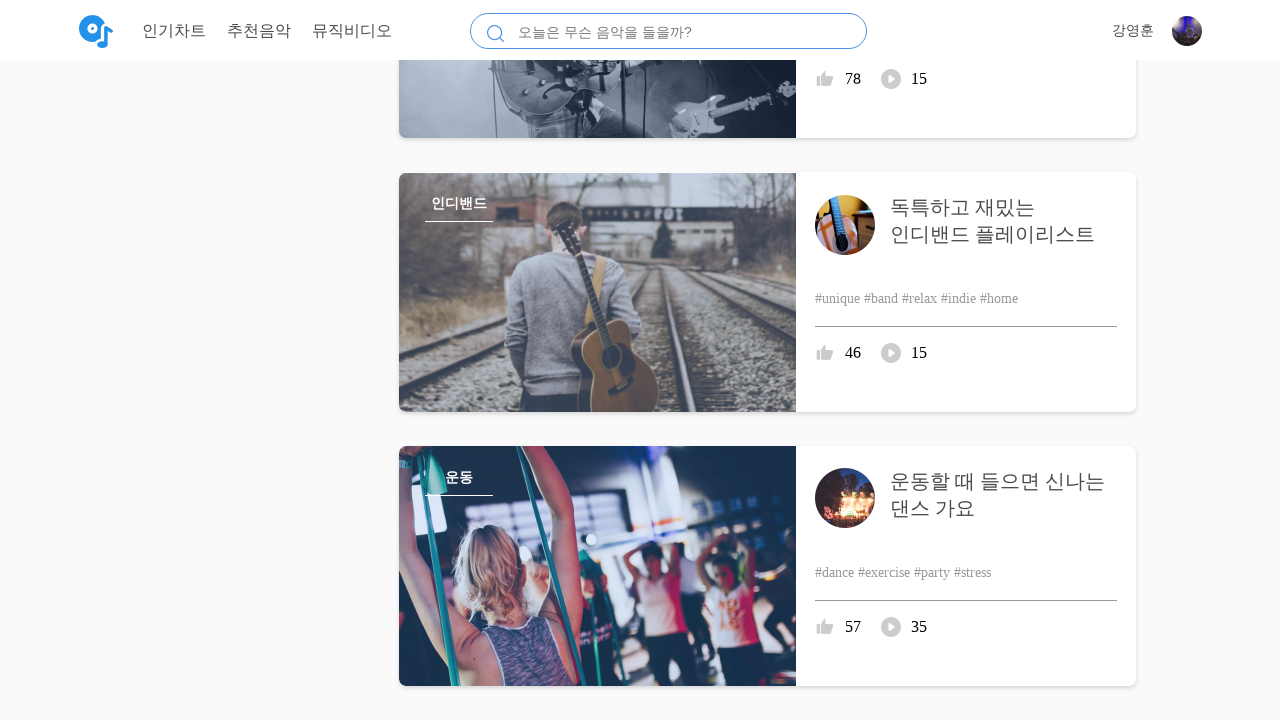

Waited 500ms for new content to load
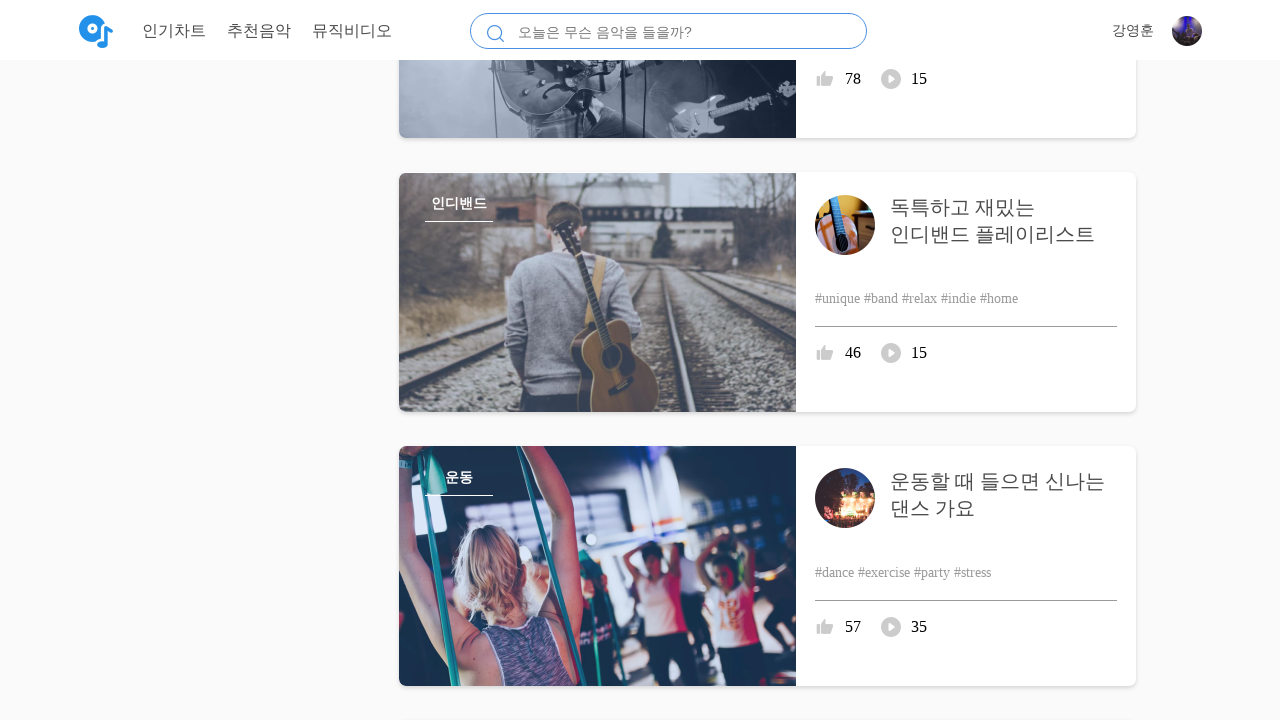

Retrieved new scroll height to check for additional content
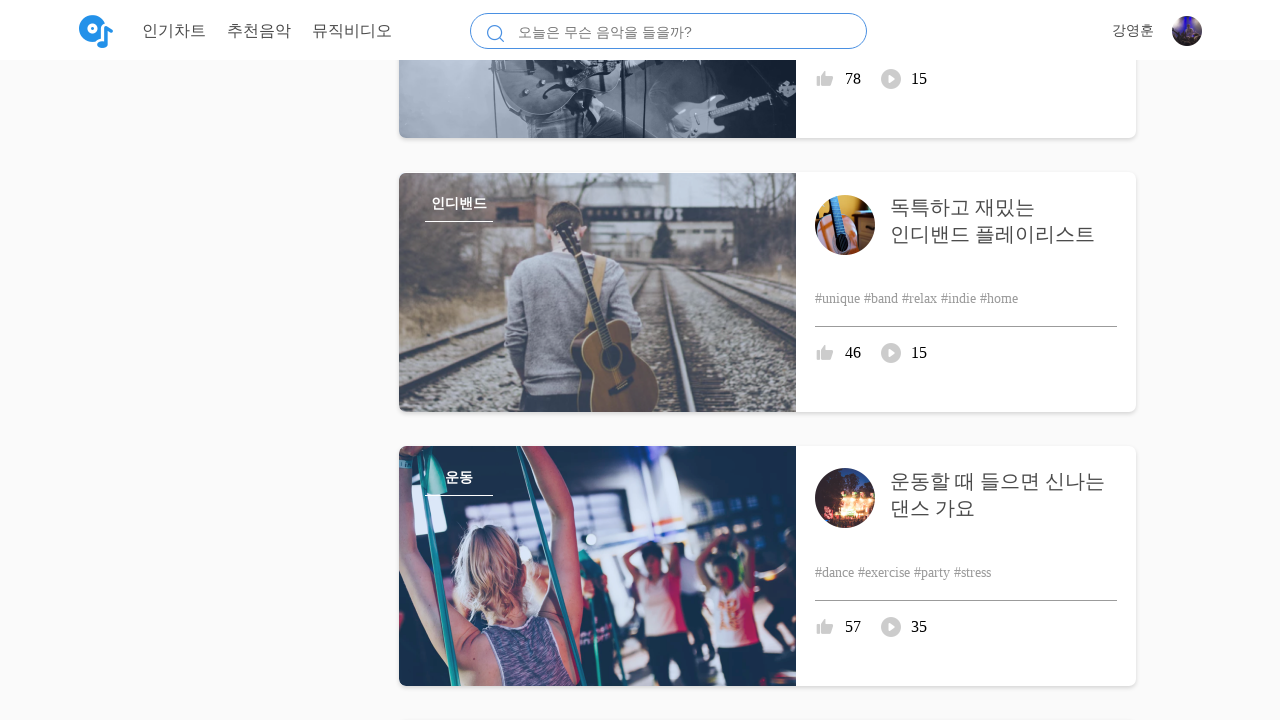

New content detected, continuing scroll
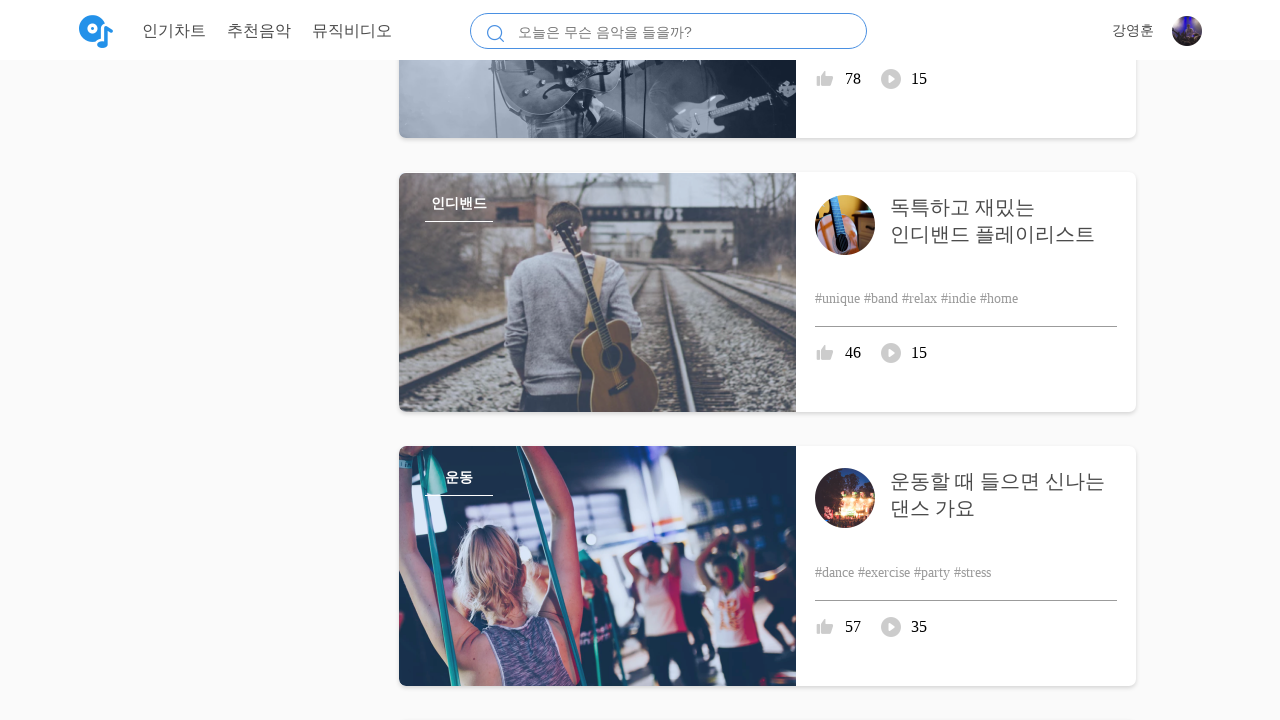

Scrolled to bottom of page
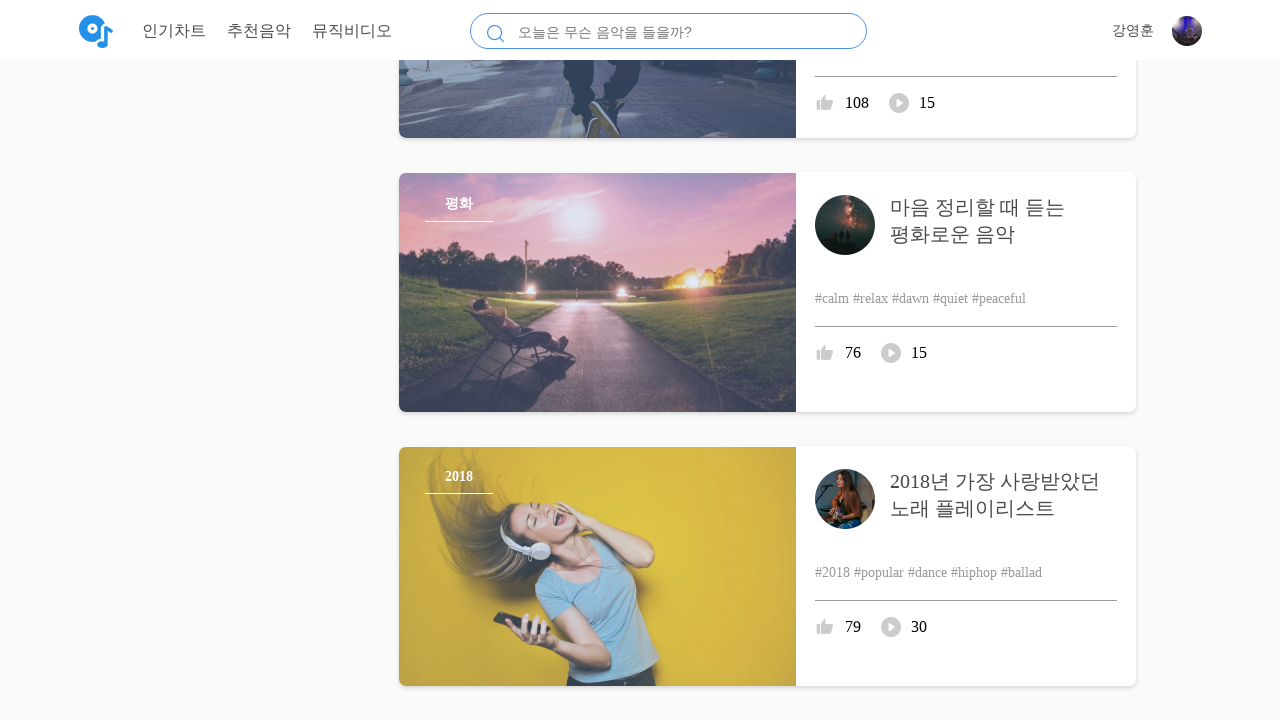

Waited 500ms for new content to load
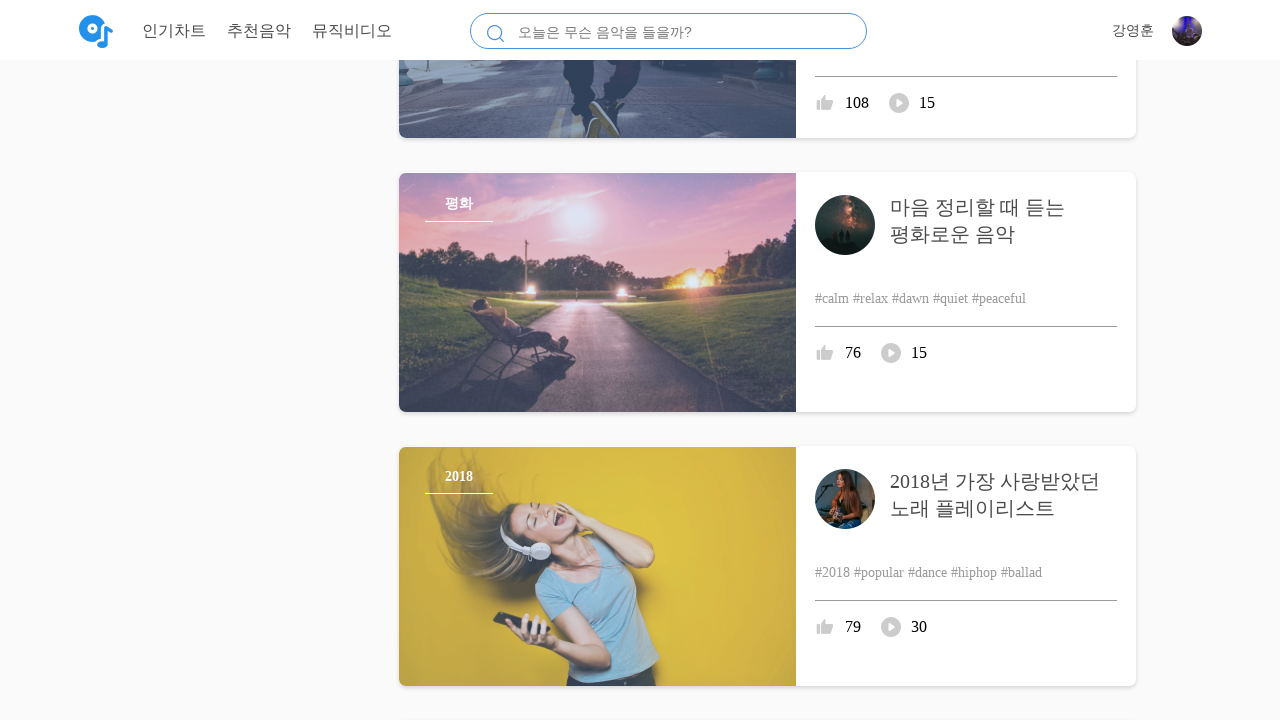

Retrieved new scroll height to check for additional content
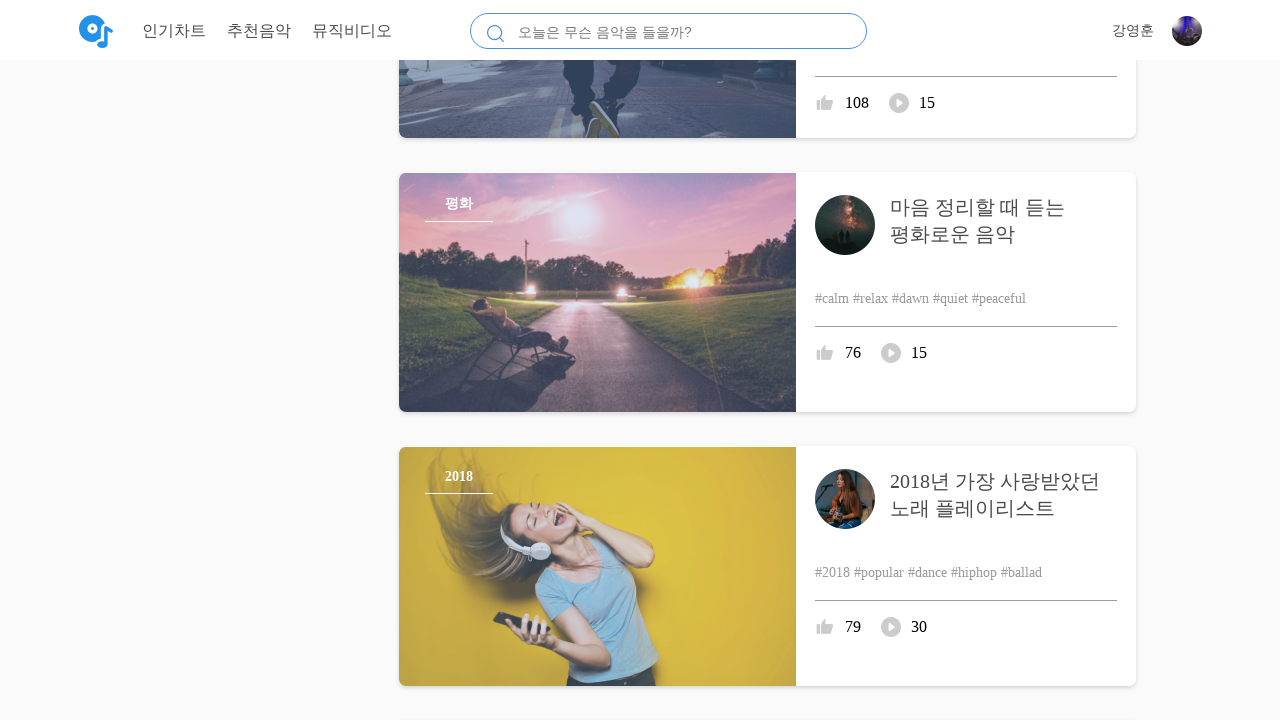

New content detected, continuing scroll
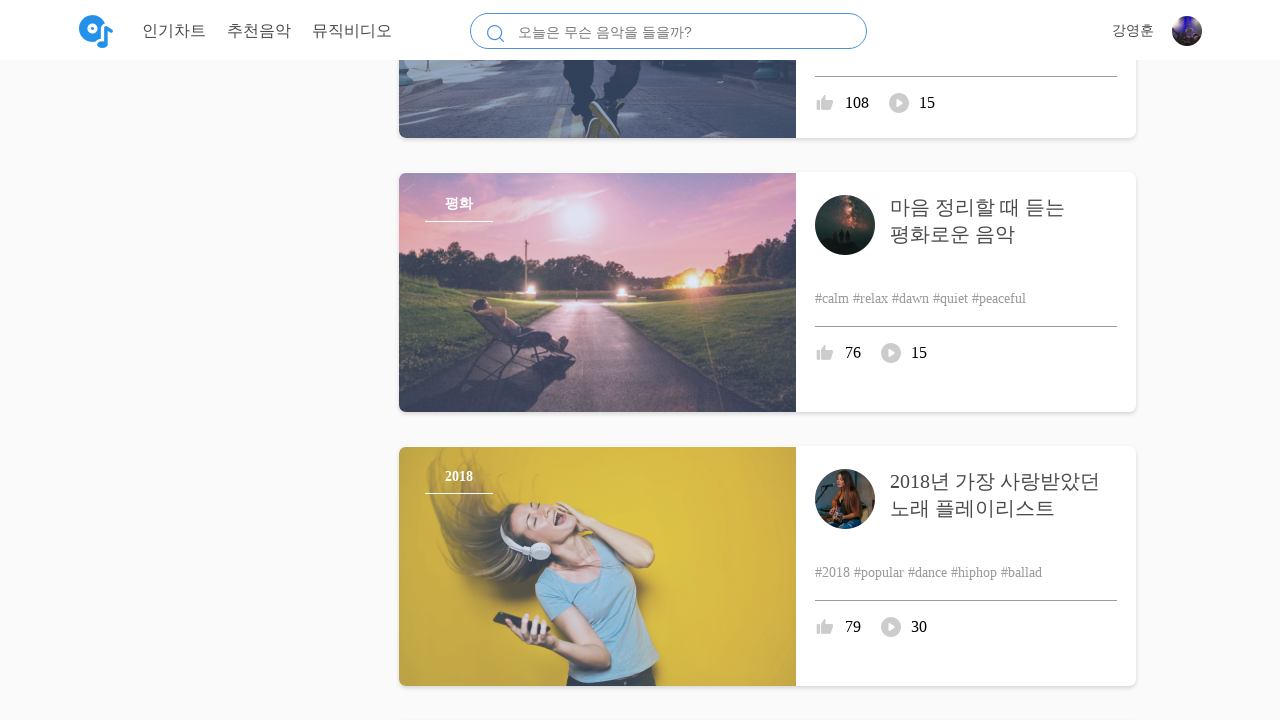

Scrolled to bottom of page
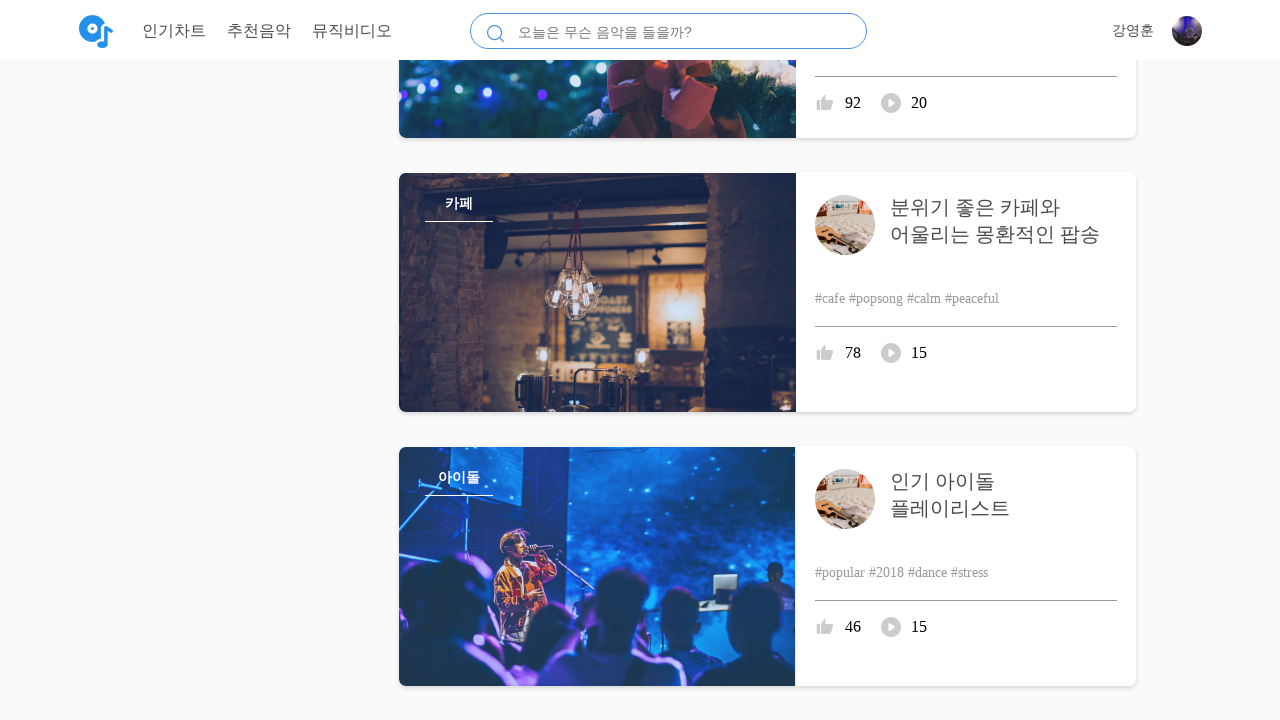

Waited 500ms for new content to load
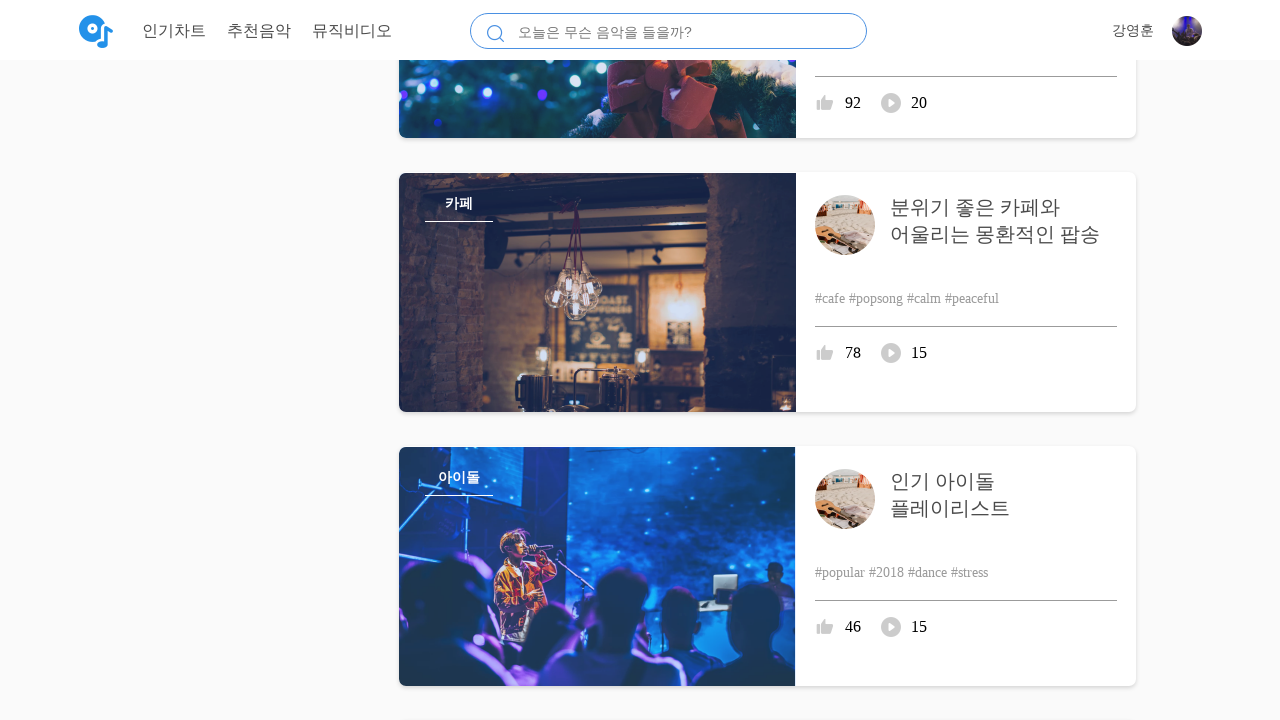

Retrieved new scroll height to check for additional content
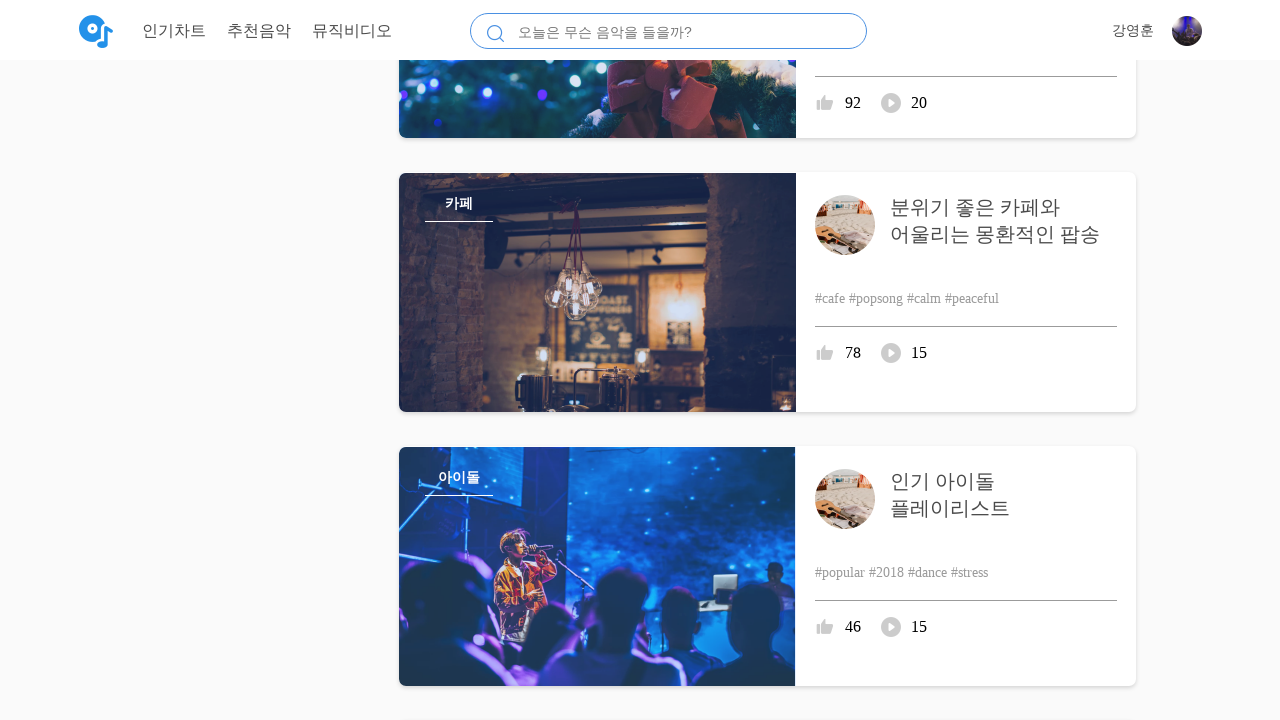

New content detected, continuing scroll
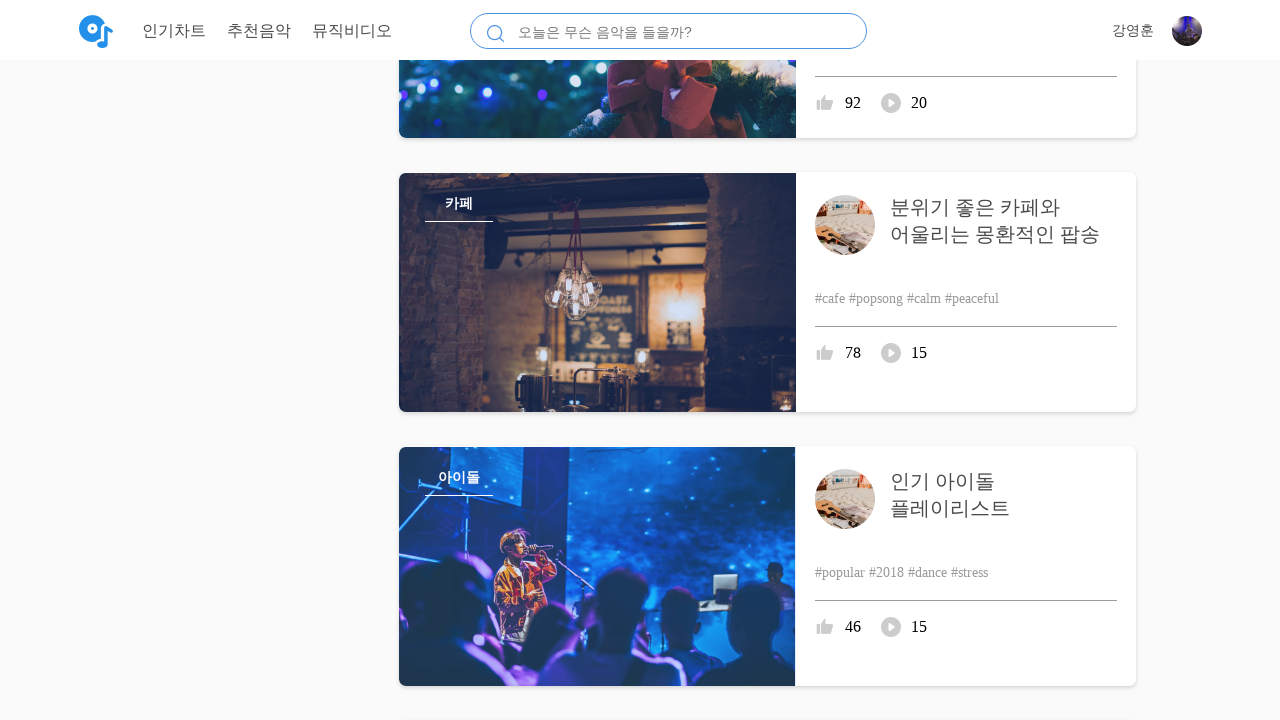

Scrolled to bottom of page
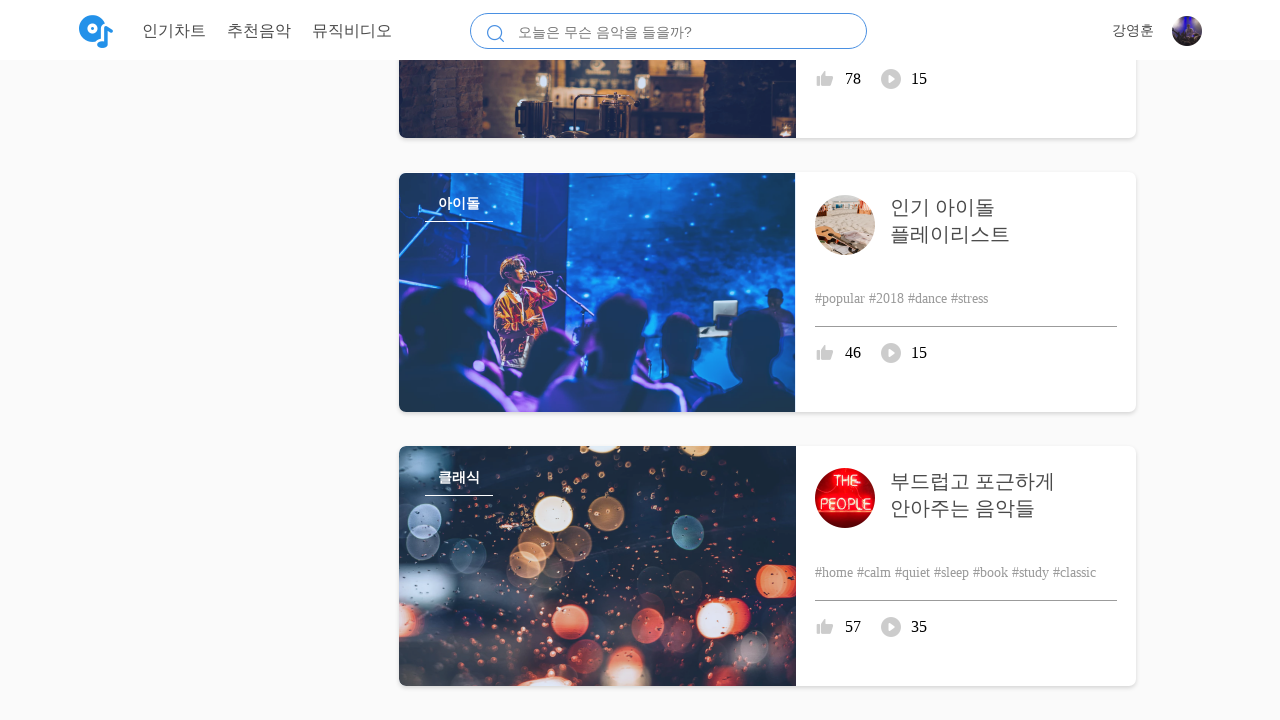

Waited 500ms for new content to load
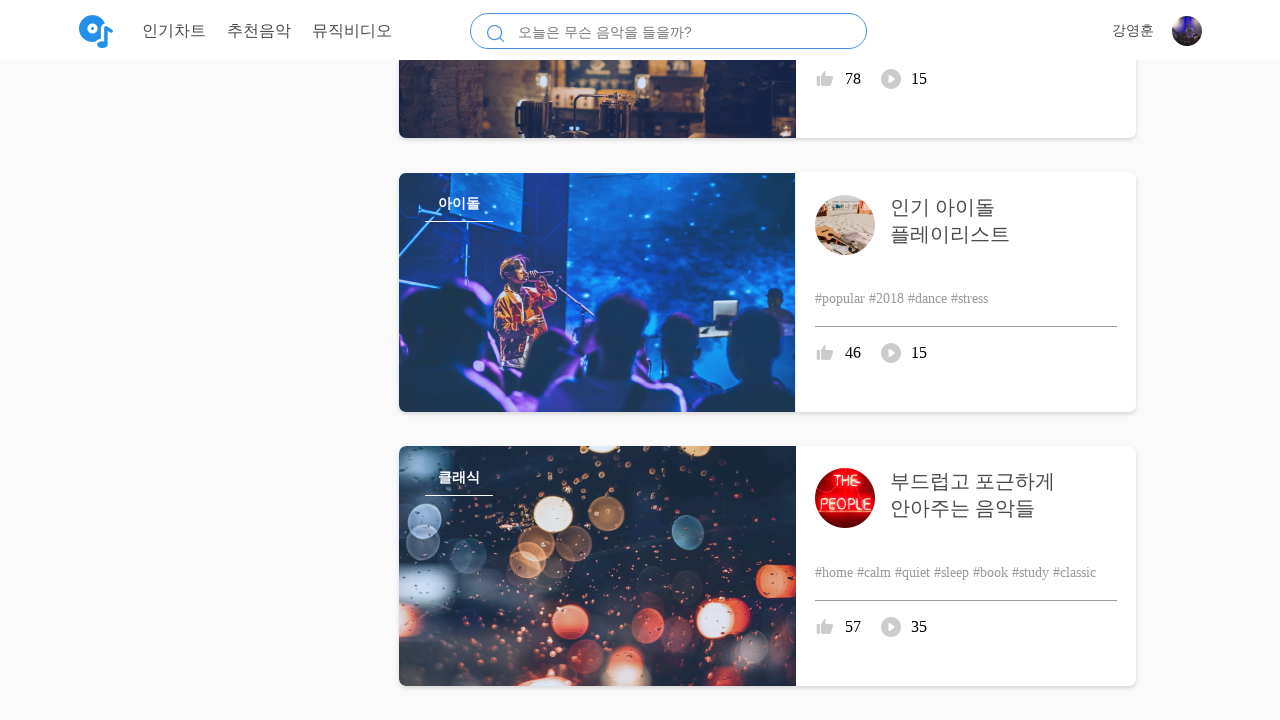

Retrieved new scroll height to check for additional content
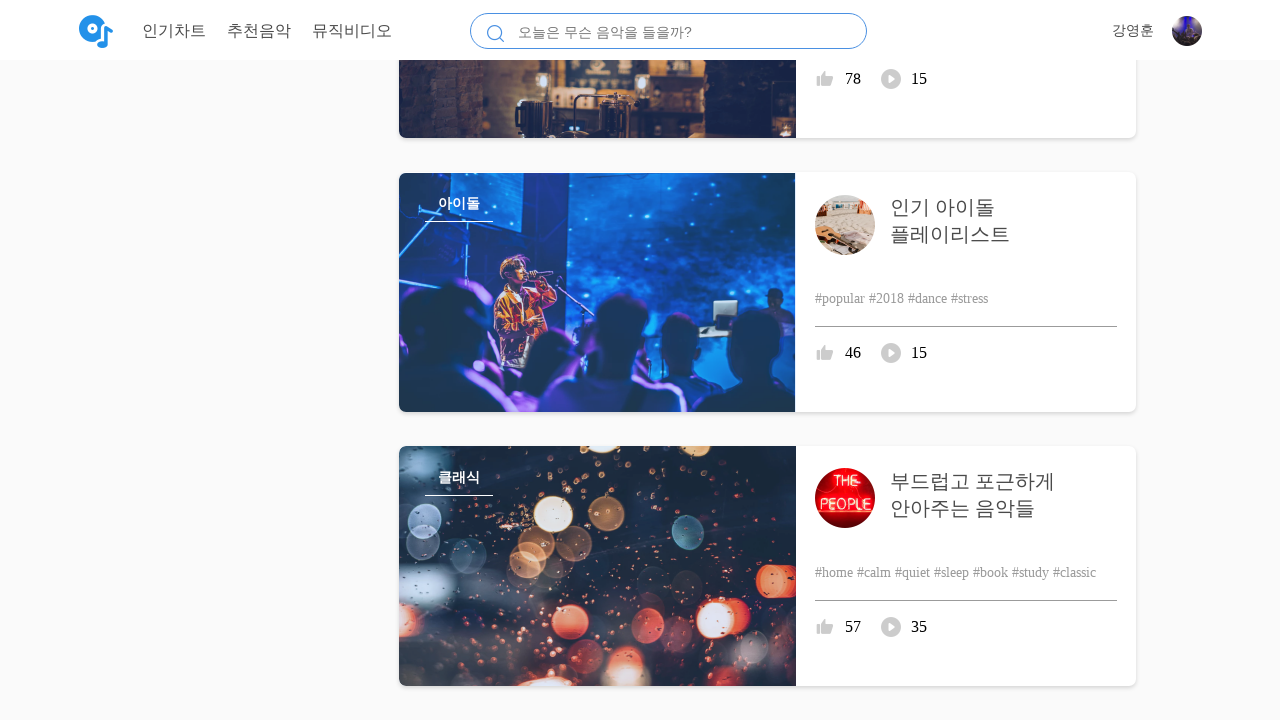

No new content loaded - infinite scroll complete
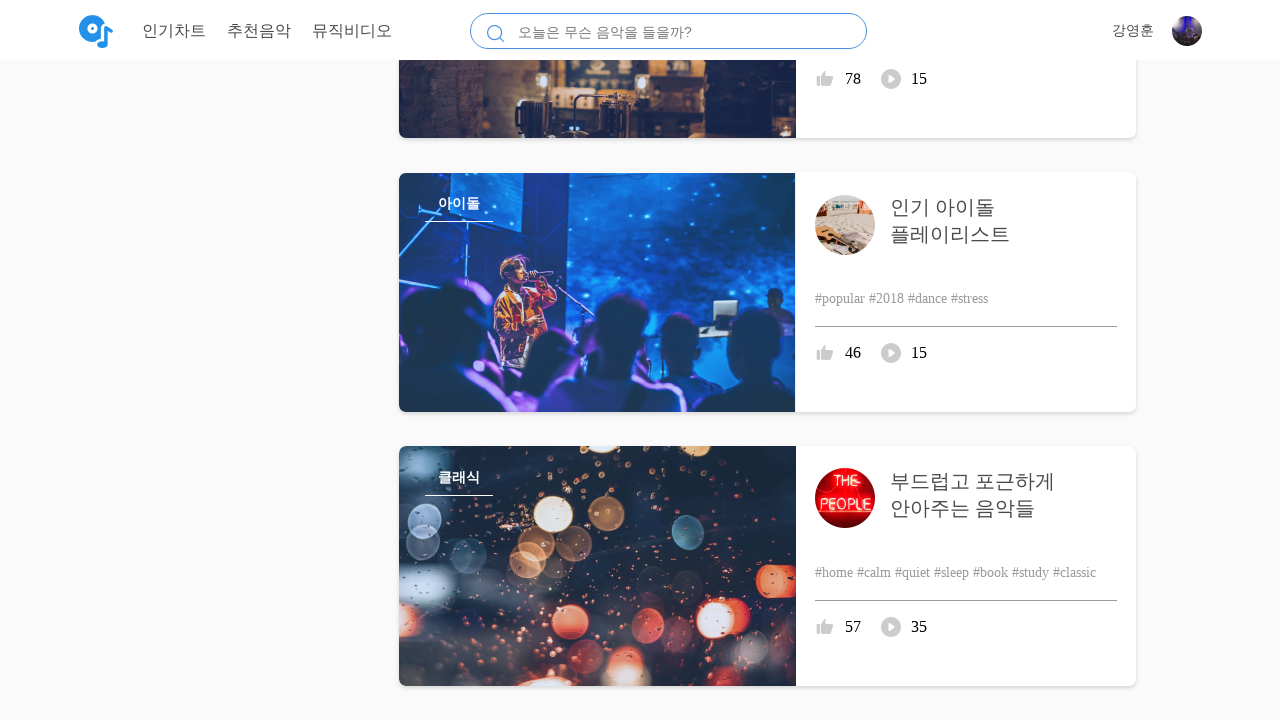

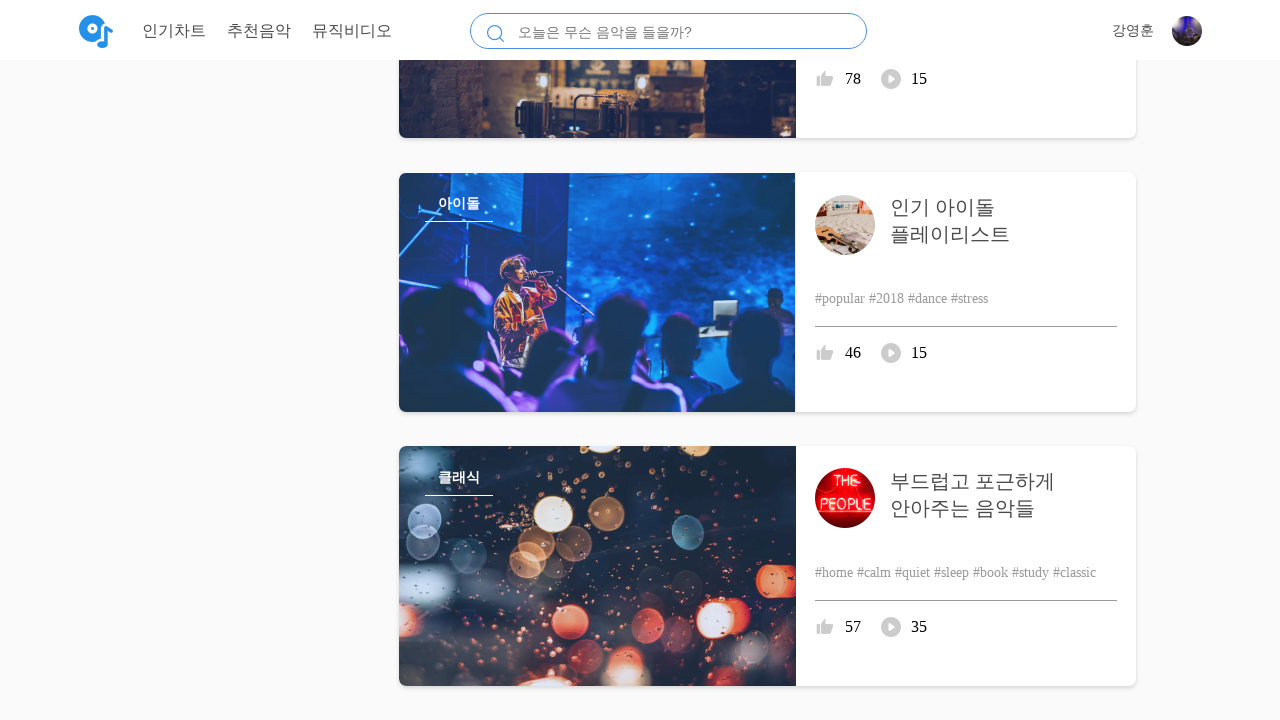